Tests the password recovery page navigation functionality

Starting URL: https://b2c.passport.rt.ru

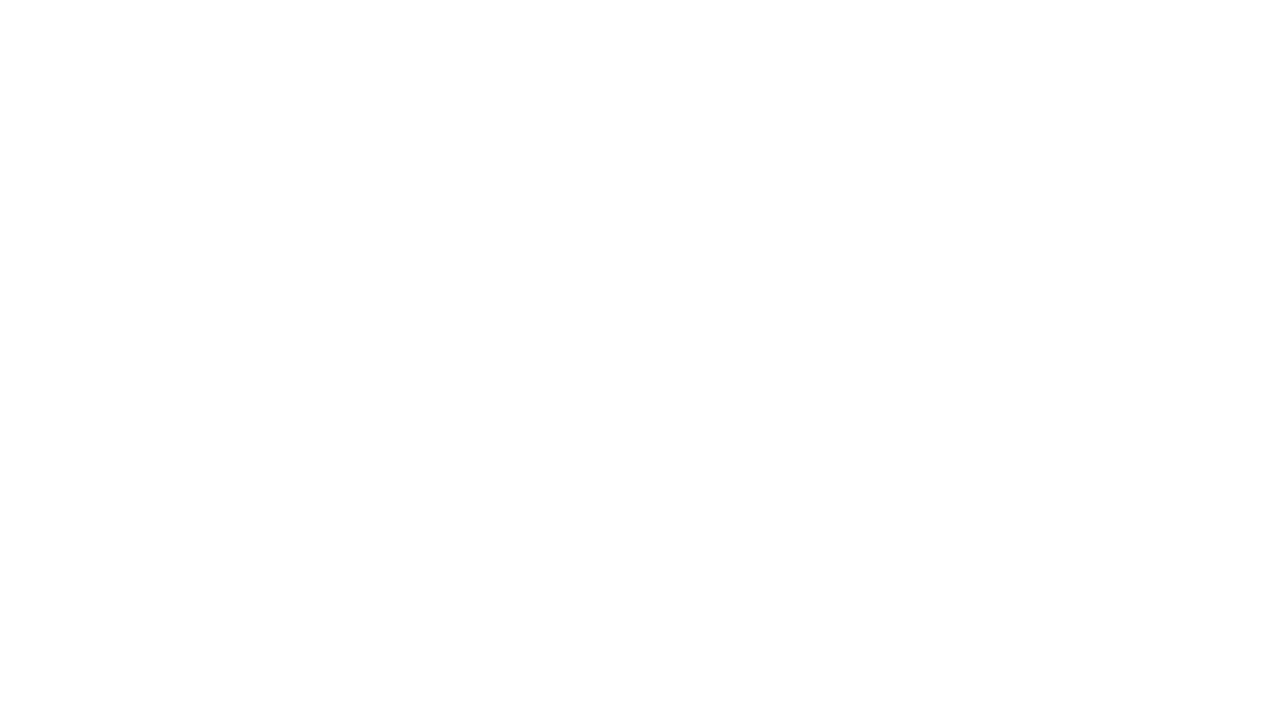

Clicked forgot password link at (1102, 467) on #forgot_password
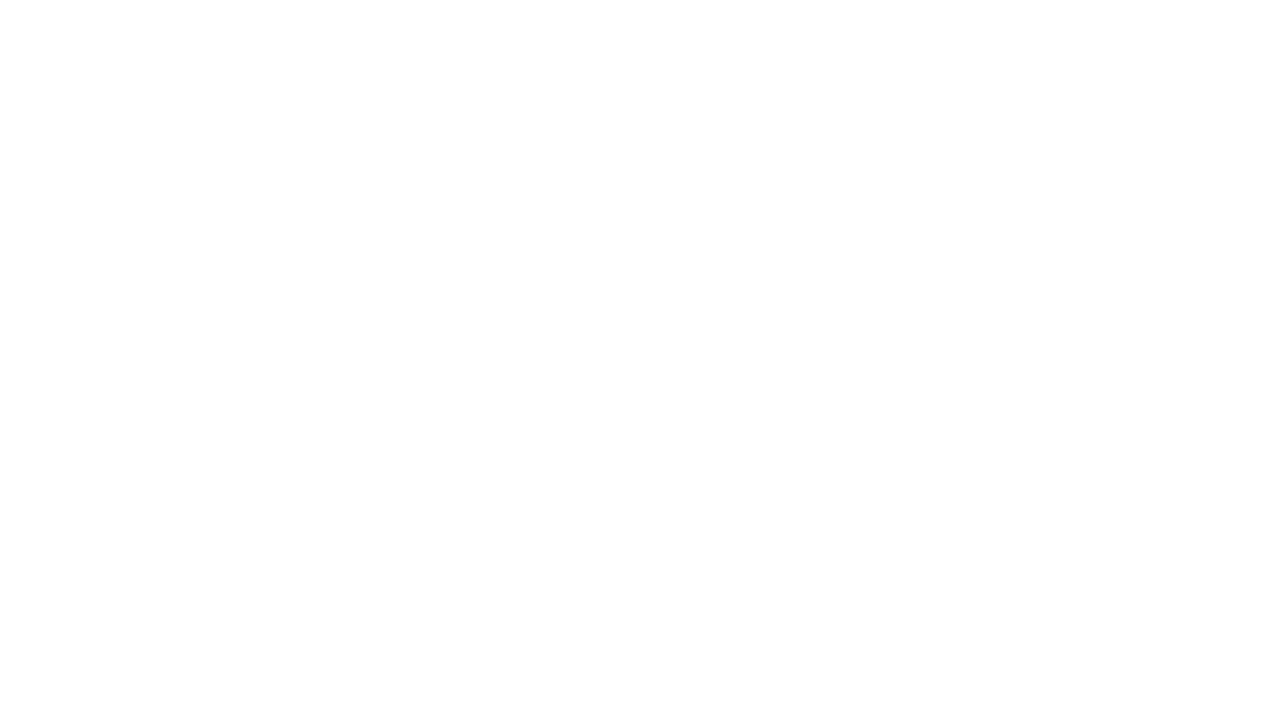

Password recovery page loaded with 'Восстановление пароля' title
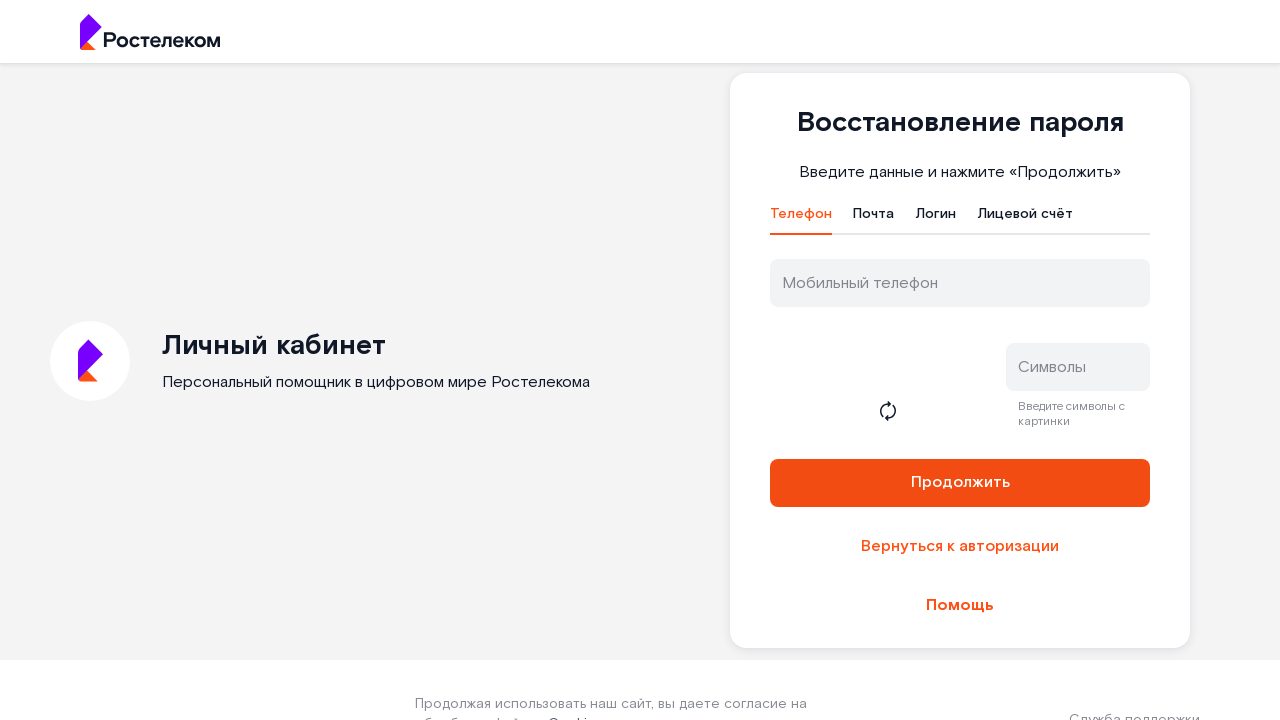

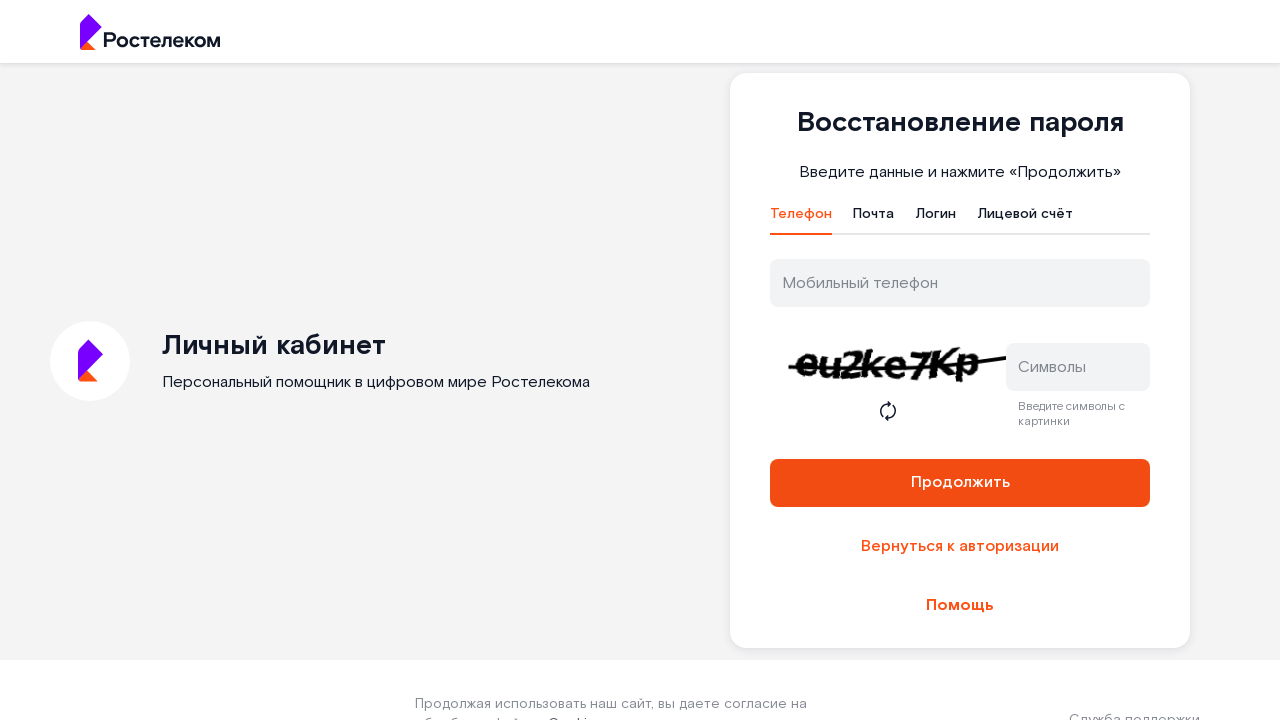